Tests number input field functionality by entering a value and using arrow keys to increment it

Starting URL: http://the-internet.herokuapp.com/inputs

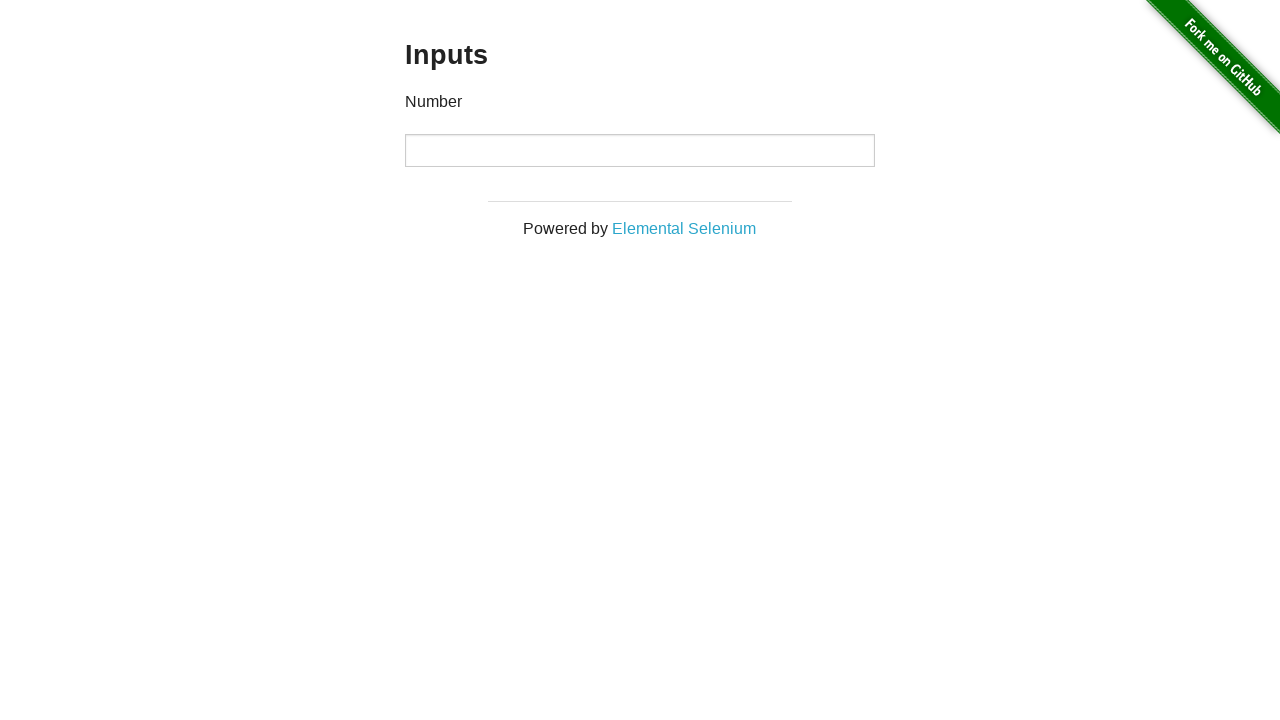

Entered value '20' into number input field on input[type='number']
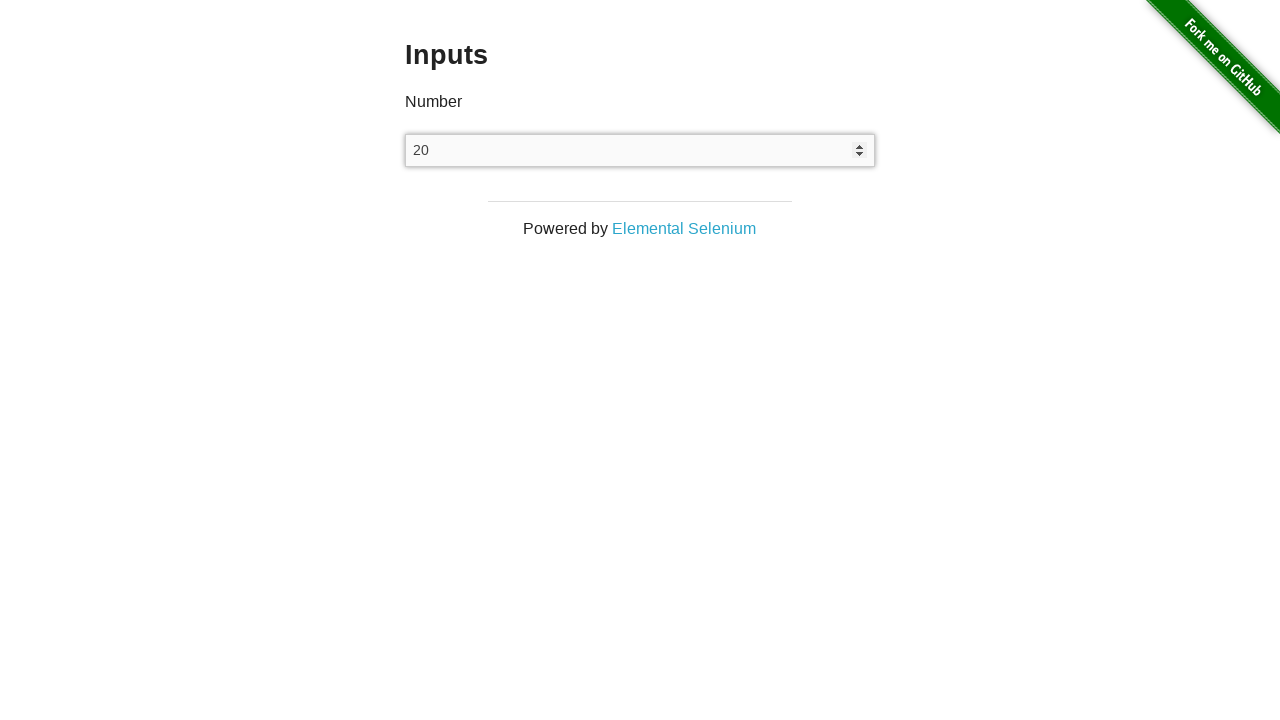

Pressed ArrowUp key to increment the value on input[type='number']
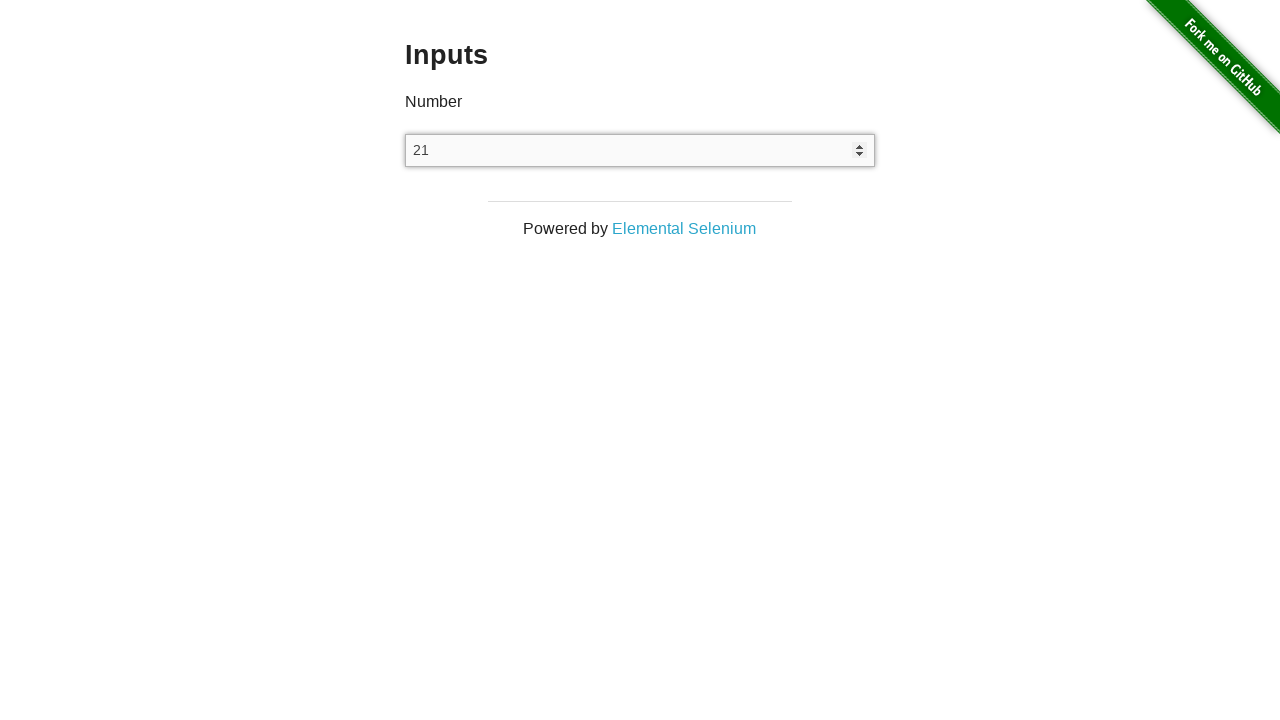

Located the number input field element
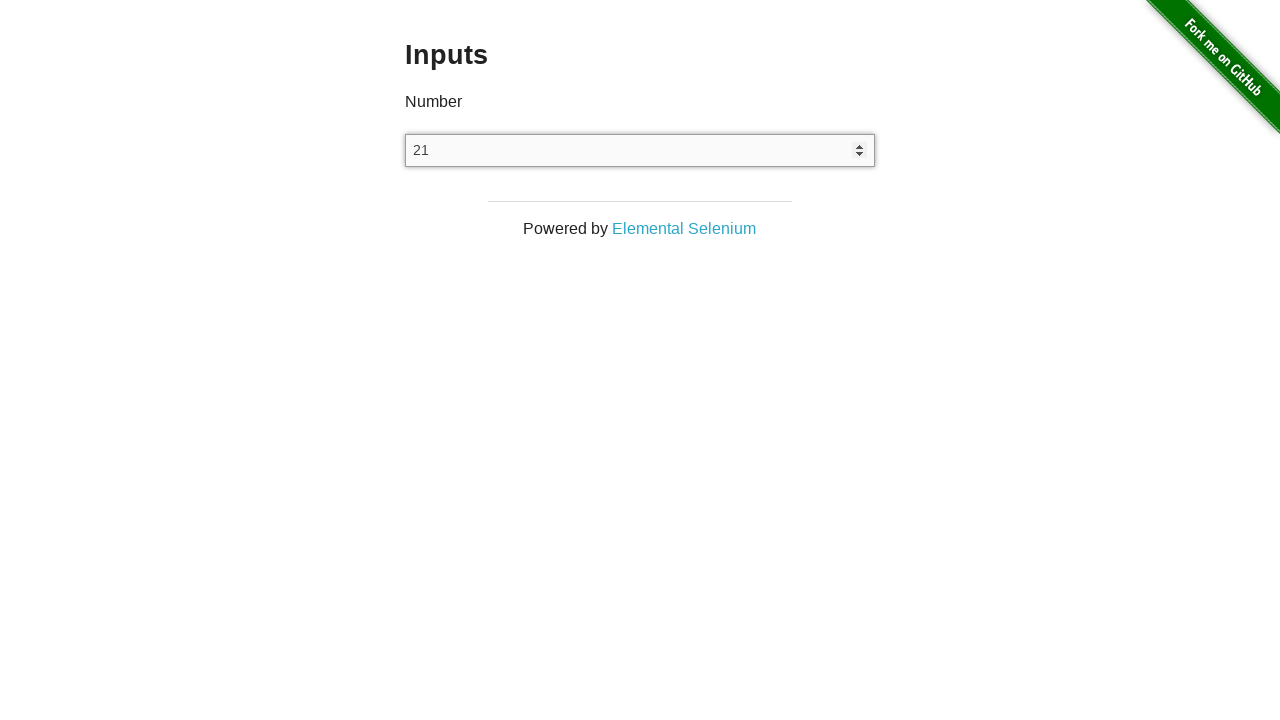

Verified that input value incremented to '21'
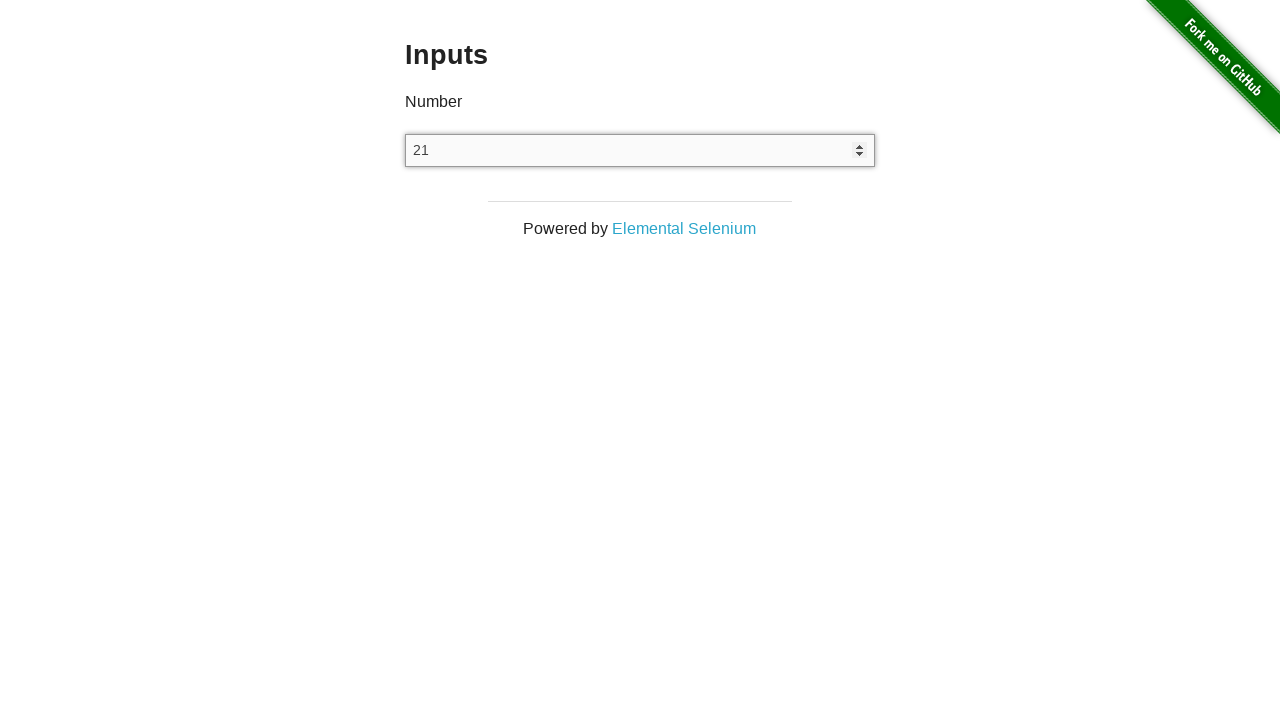

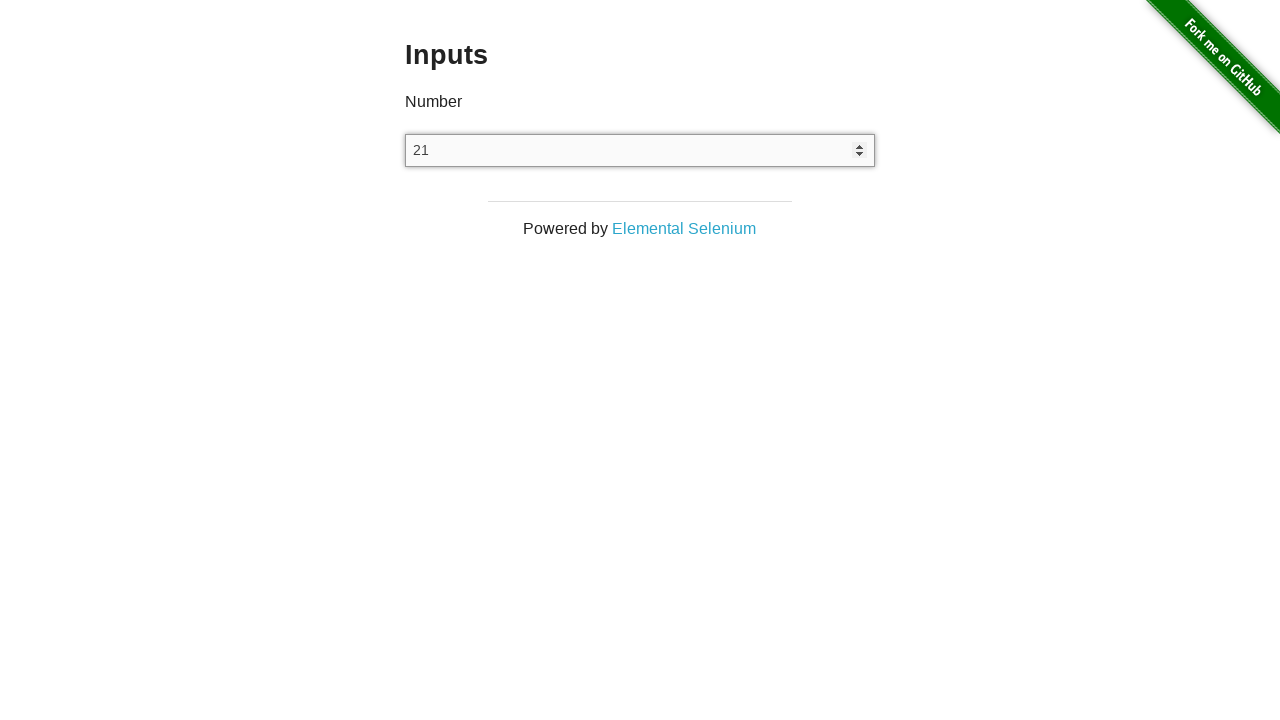